Tests web table CRUD operations by navigating to a web tables page, adding a new record, editing an existing record, and deleting a record

Starting URL: https://demoqa.com

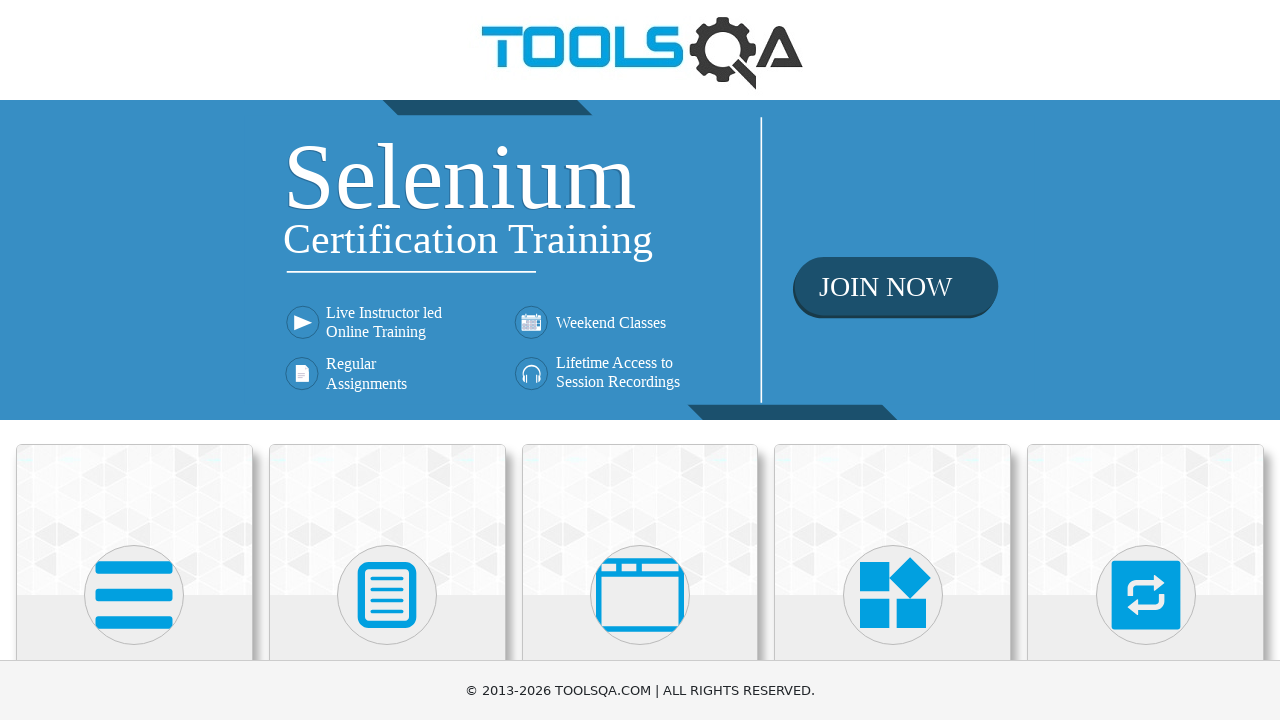

Clicked on Elements menu at (134, 360) on xpath=//h5[text()='Elements']
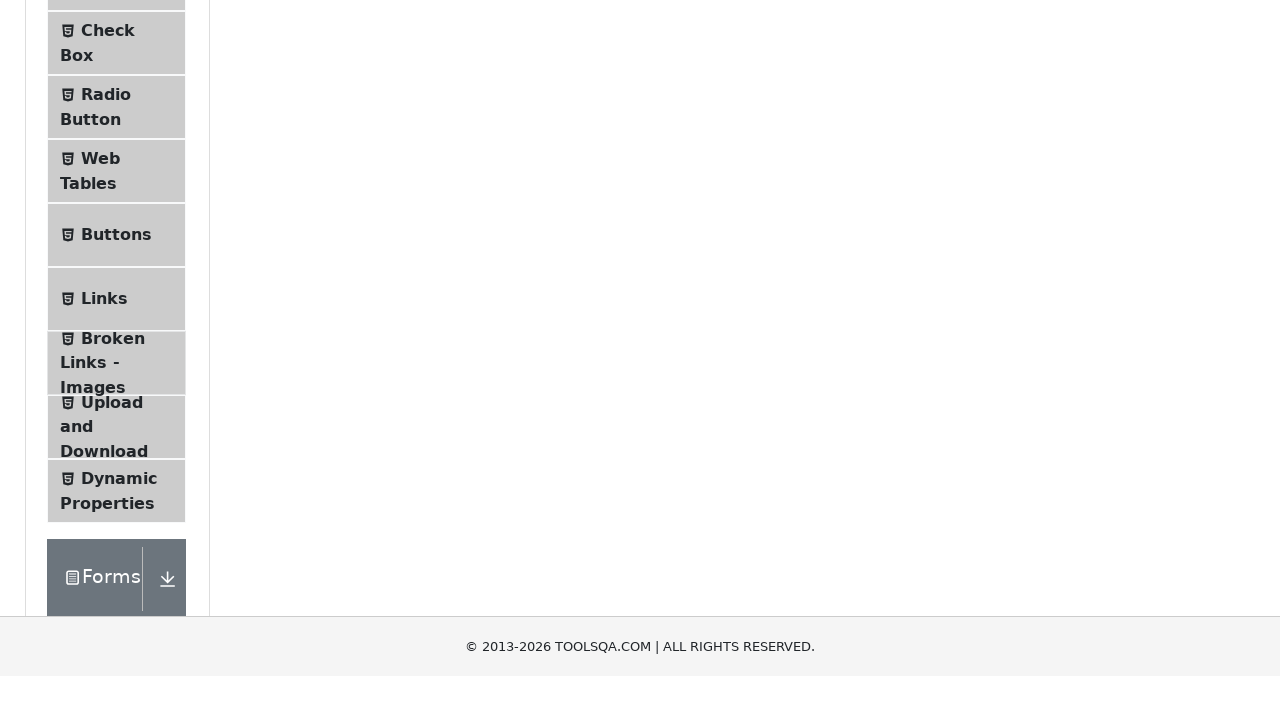

Clicked on Web Tables submenu to navigate to web tables page at (100, 440) on xpath=//span[text()='Web Tables']
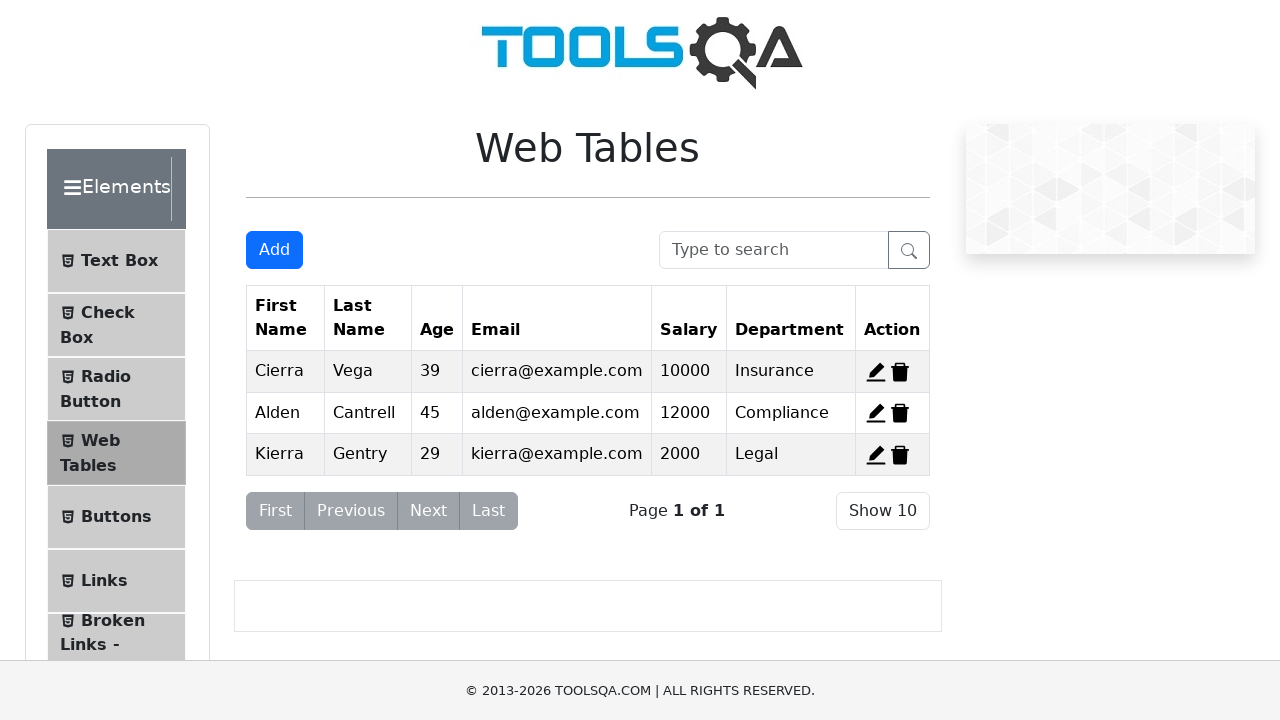

Clicked Add button to open new record form at (274, 250) on #addNewRecordButton
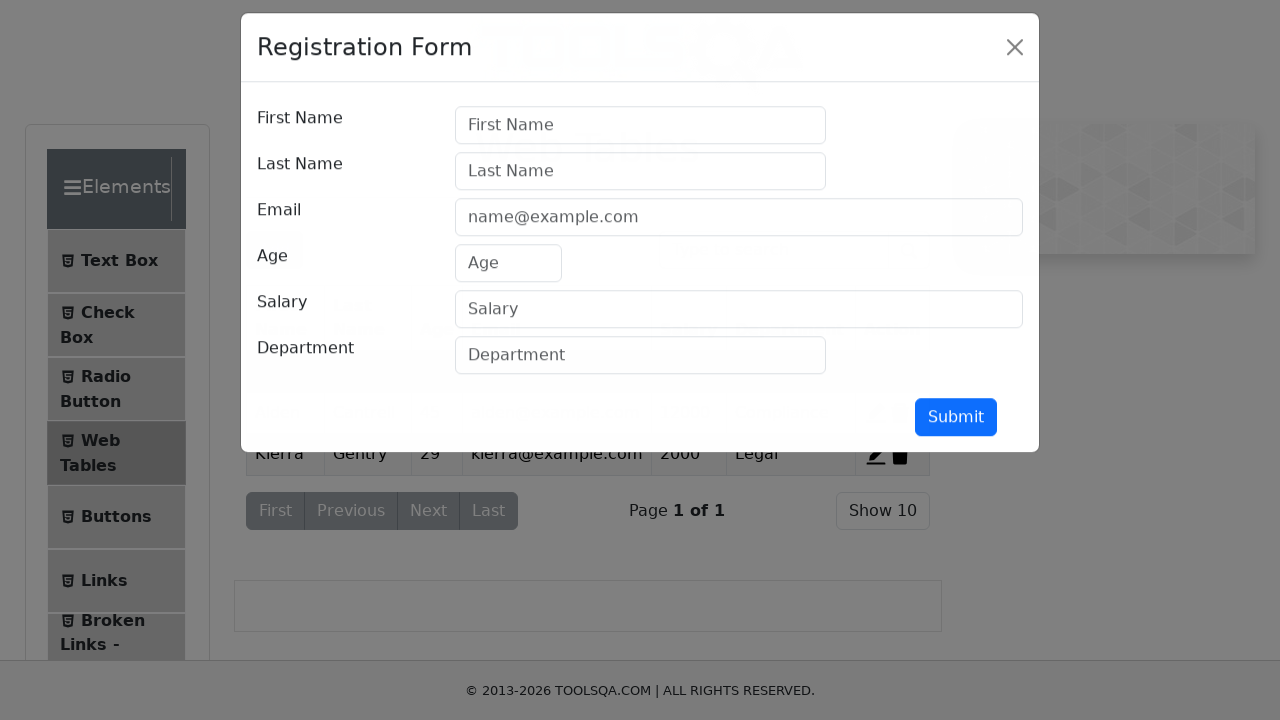

Filled first name field with 'Vlad' on #firstName
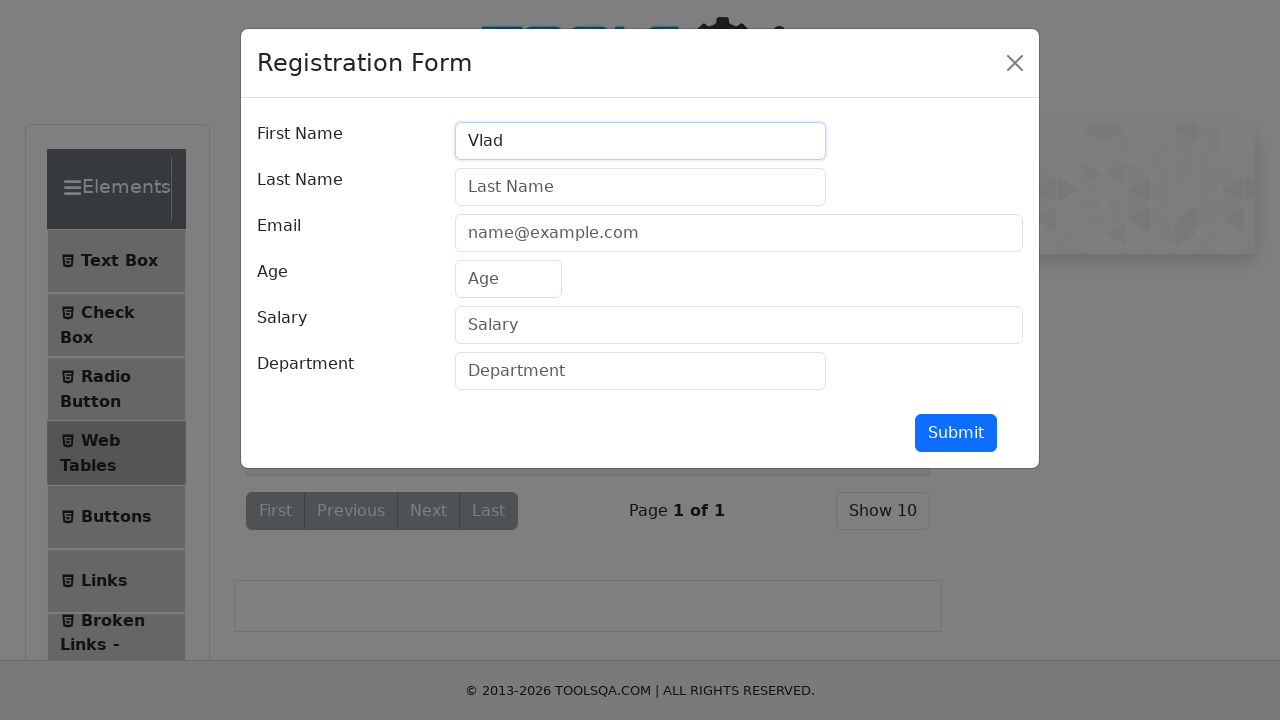

Filled last name field with 'Ardelean' on #lastName
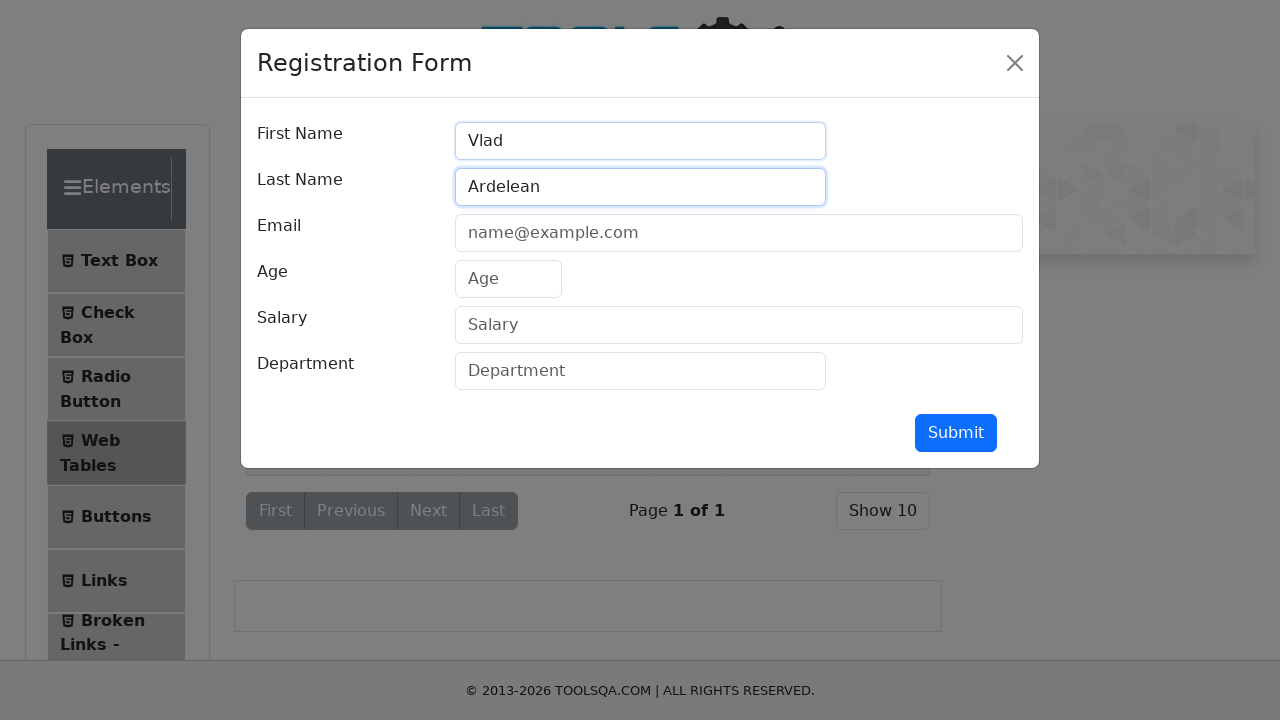

Filled email field with 'test@test.com' on #userEmail
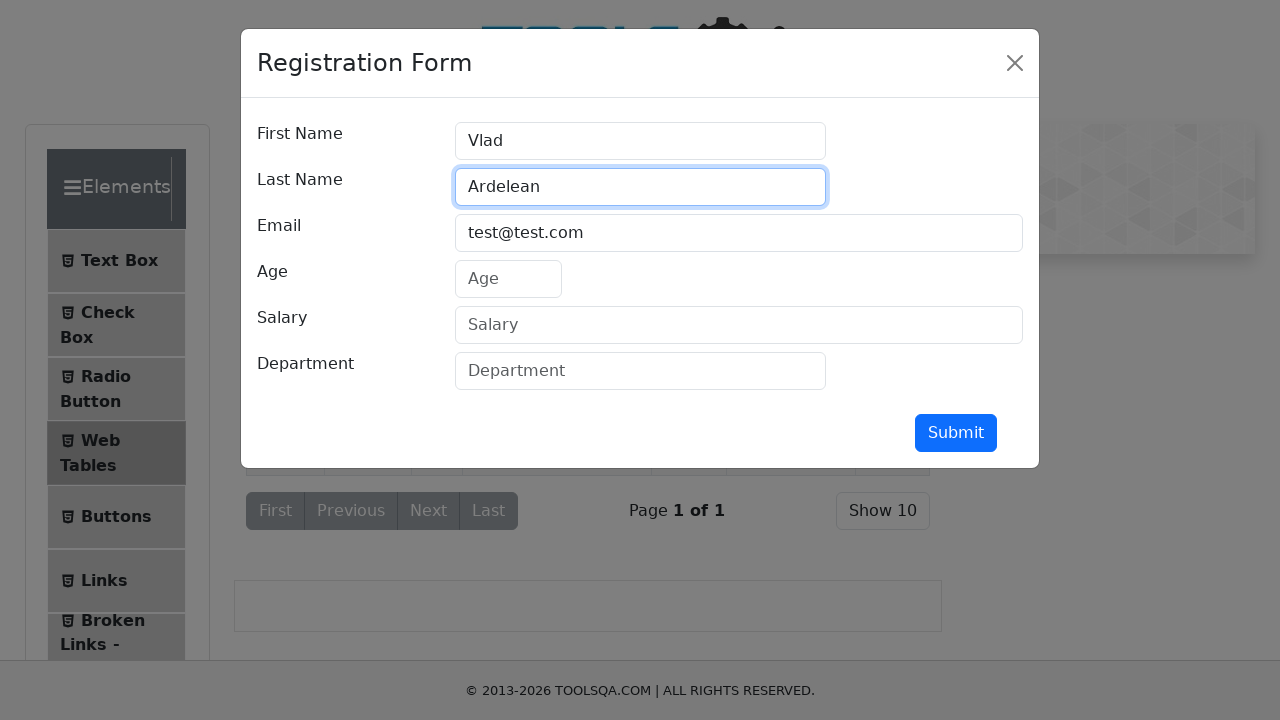

Filled age field with '27' on #age
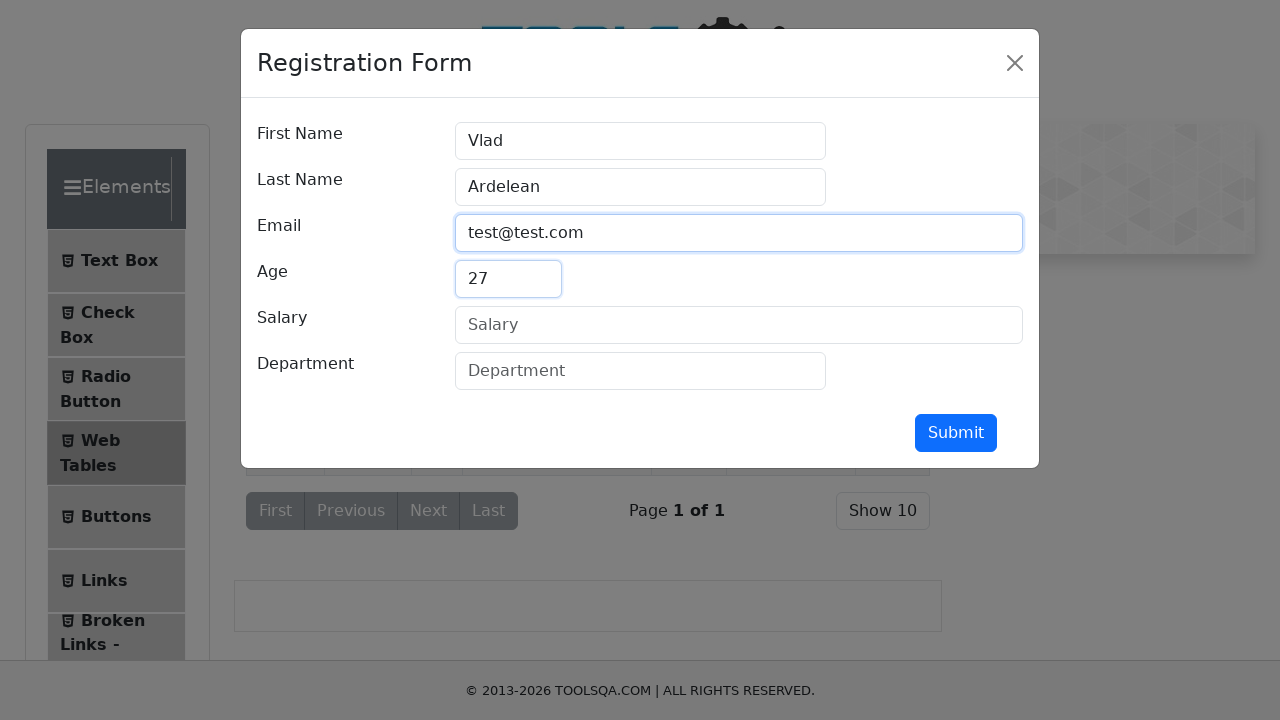

Filled salary field with '2500' on #salary
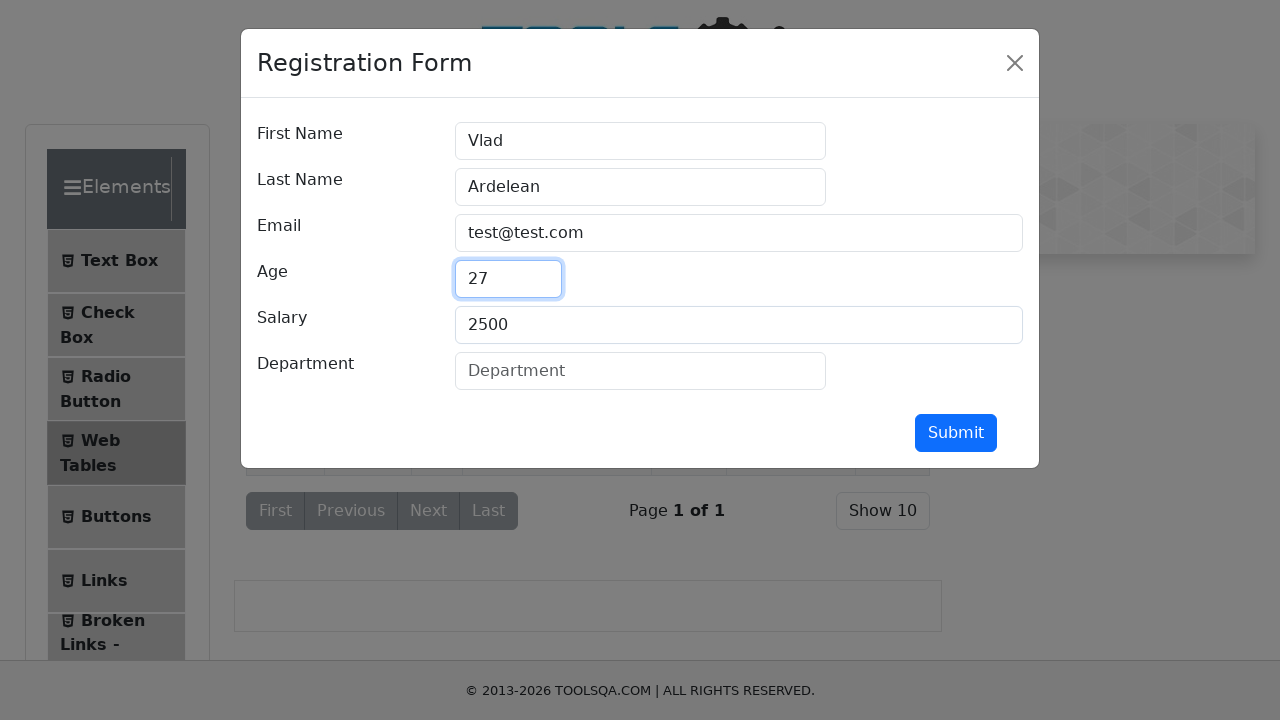

Filled department field with 'financiar' on #department
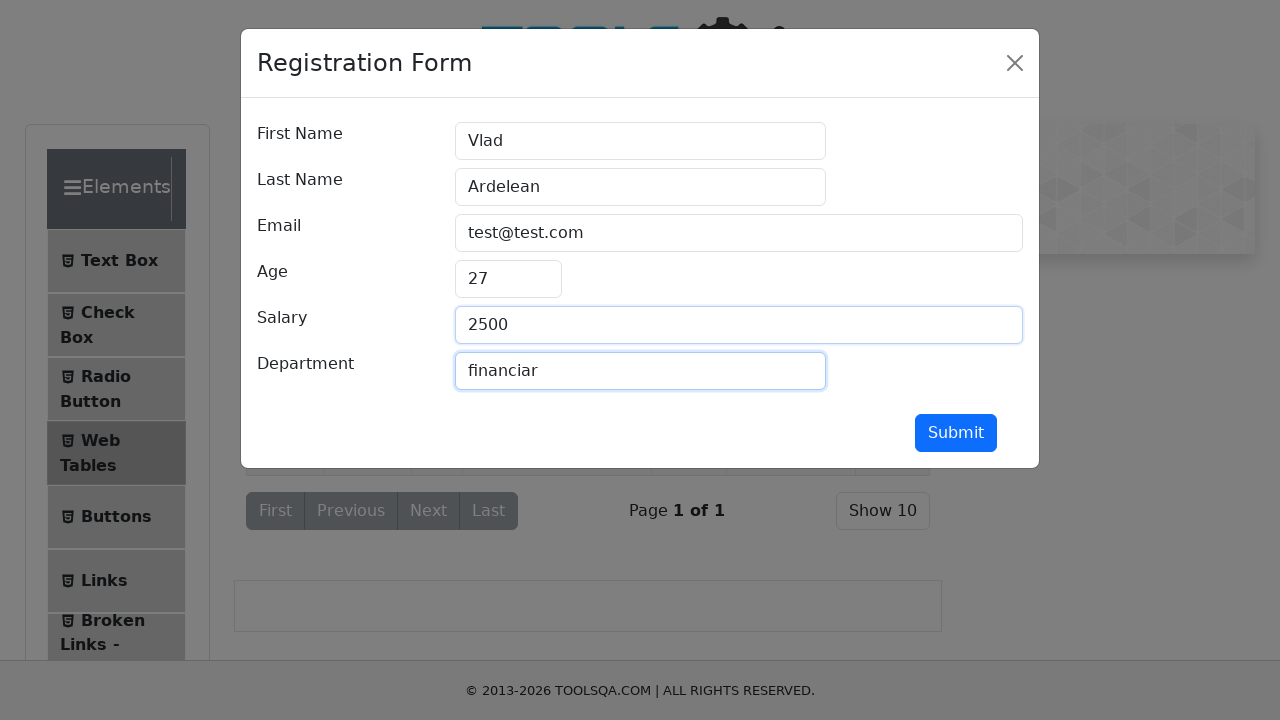

Submitted new record form at (956, 433) on #submit
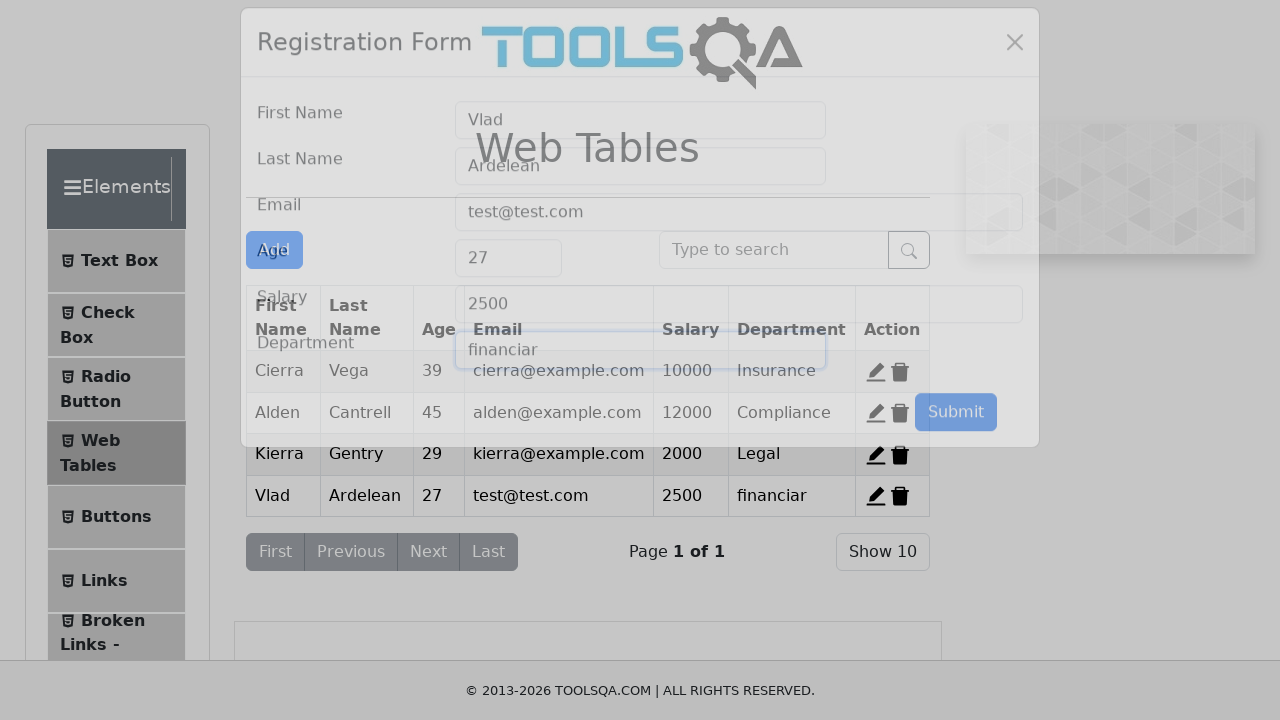

Clicked edit button for the 4th record at (876, 496) on #edit-record-4
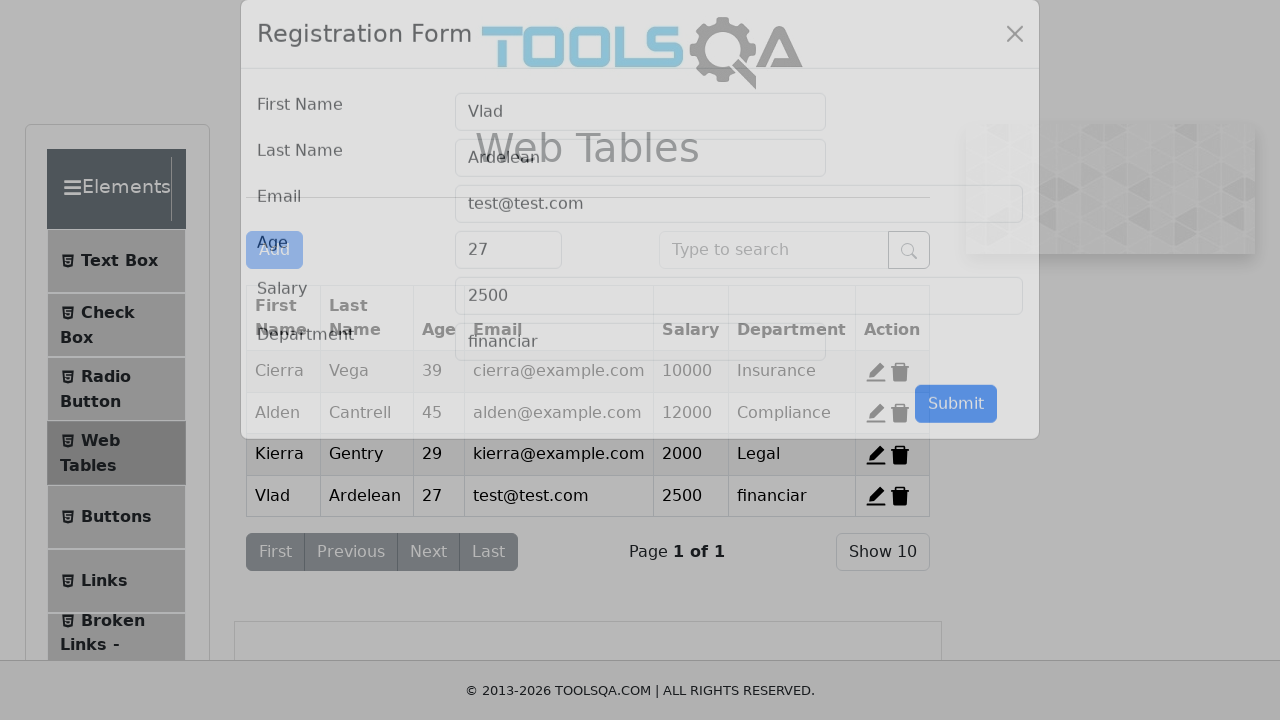

Cleared first name field on #firstName
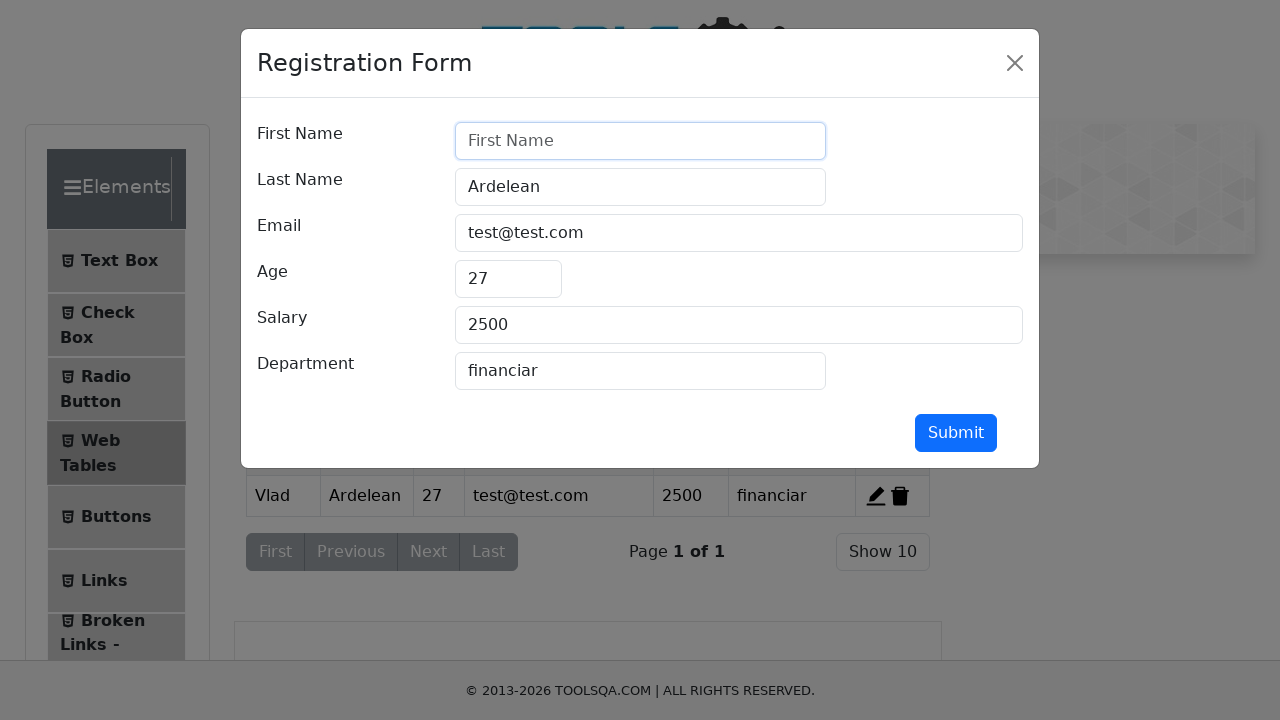

Filled first name field with 'Vlad' in edit form on #firstName
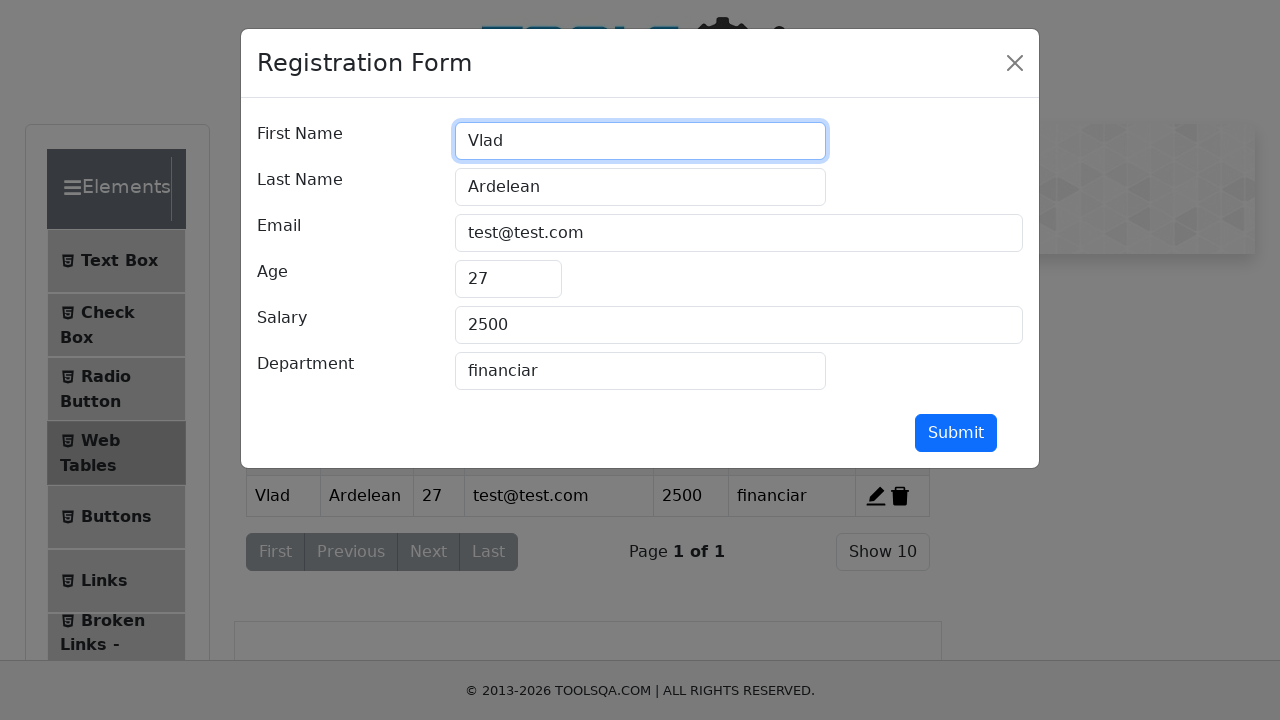

Cleared last name field on #lastName
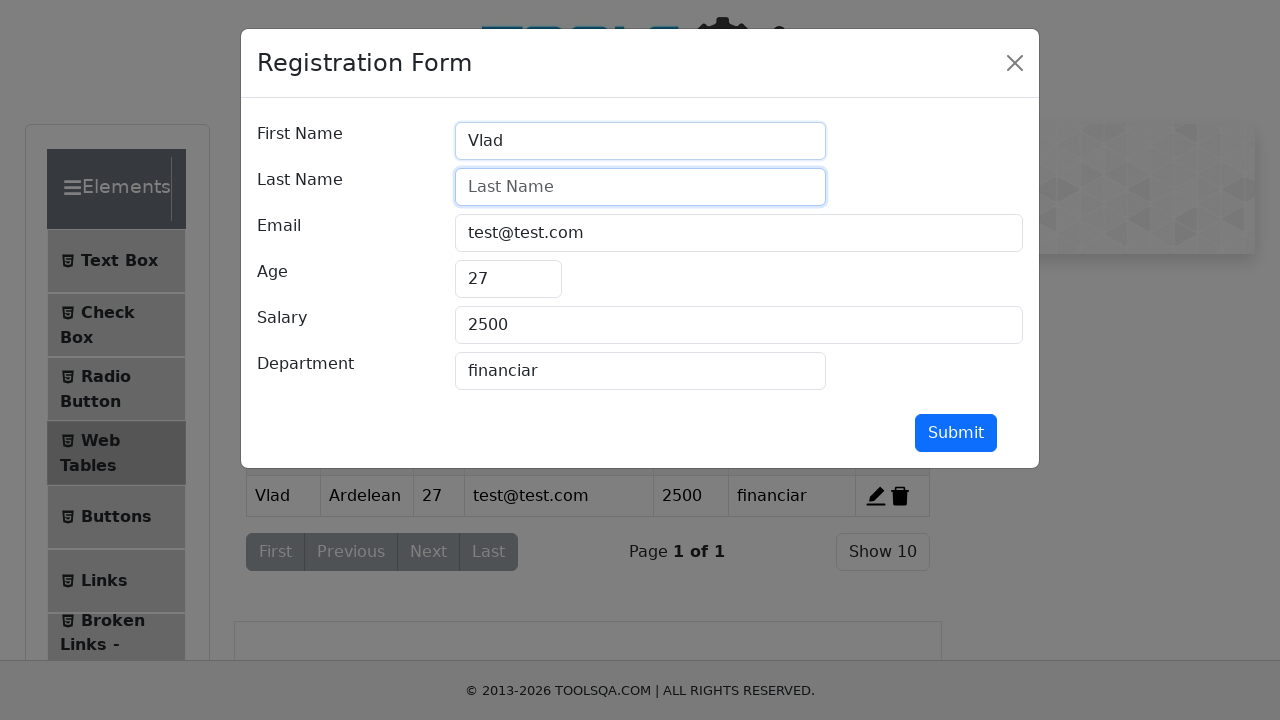

Filled last name field with 'Ardelean' in edit form on #lastName
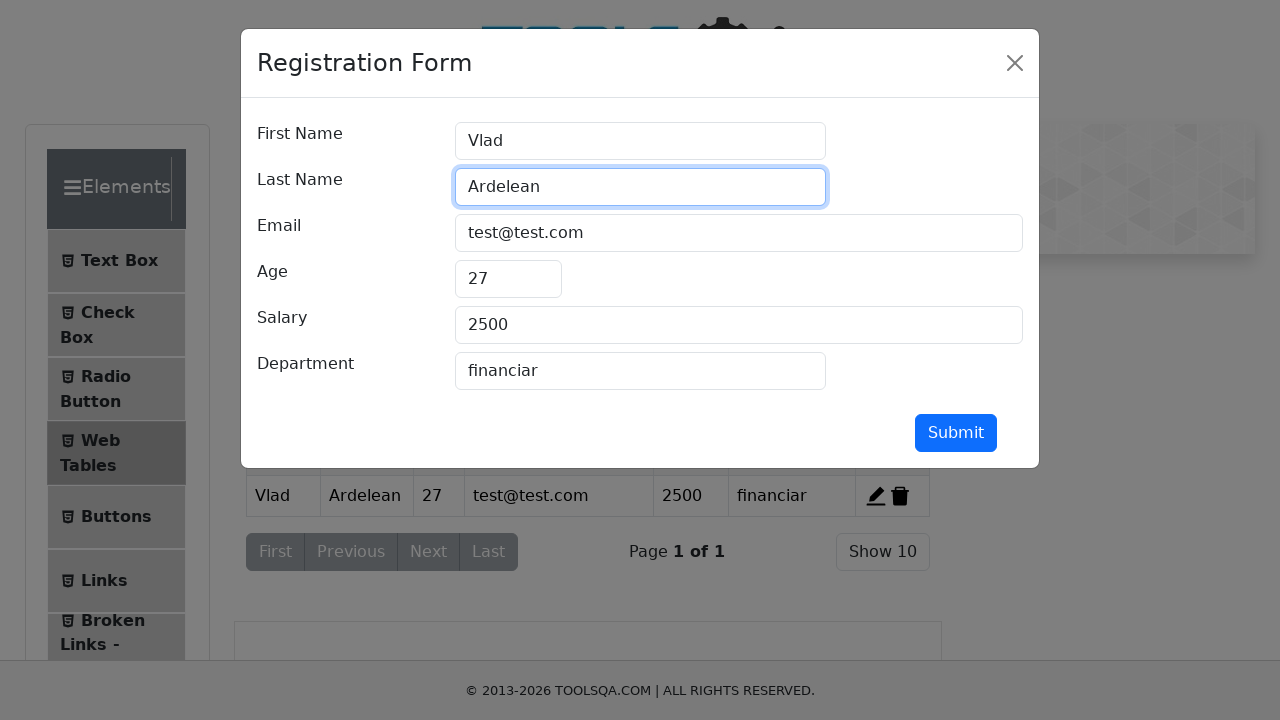

Cleared email field on #userEmail
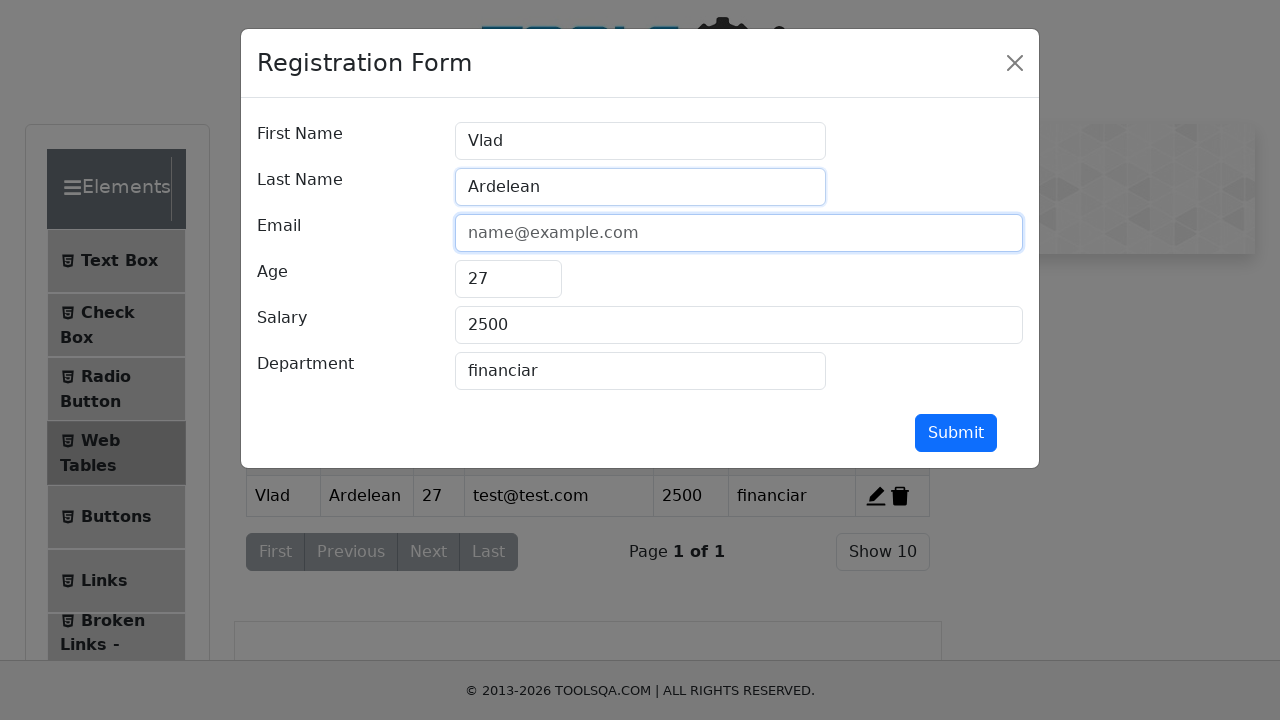

Filled email field with 'test@gmail.com' in edit form on #userEmail
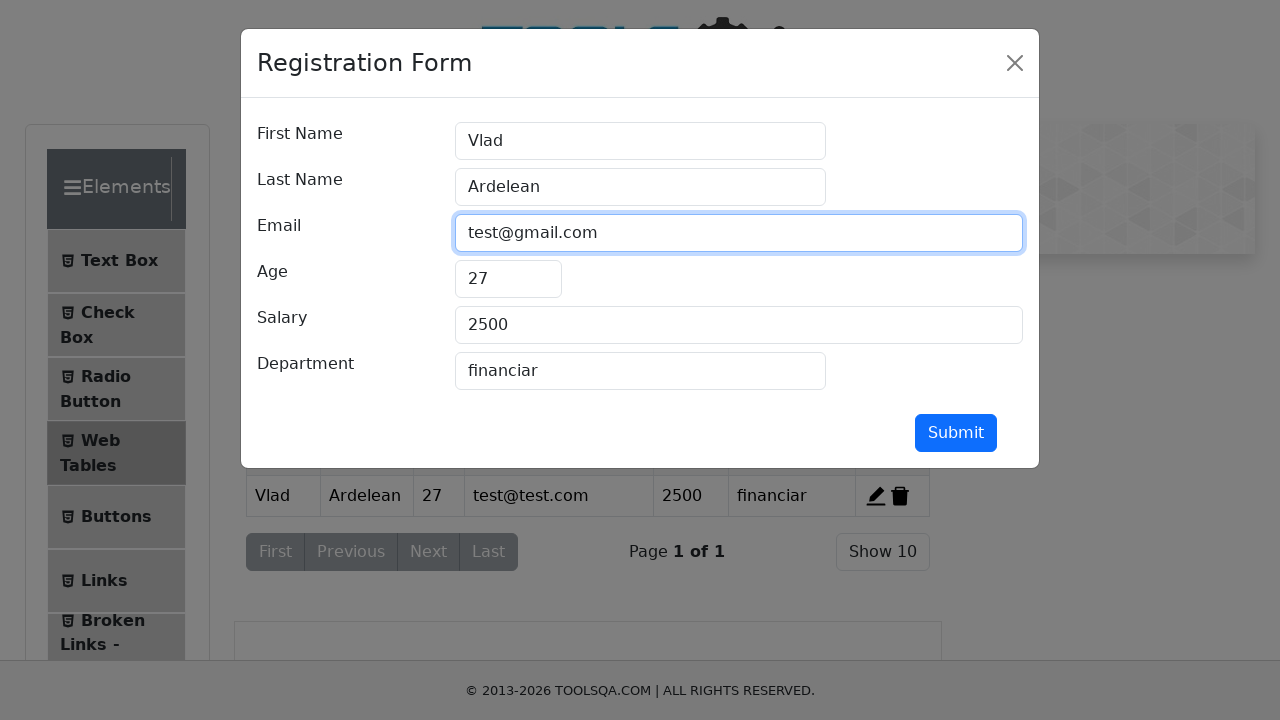

Cleared age field on #age
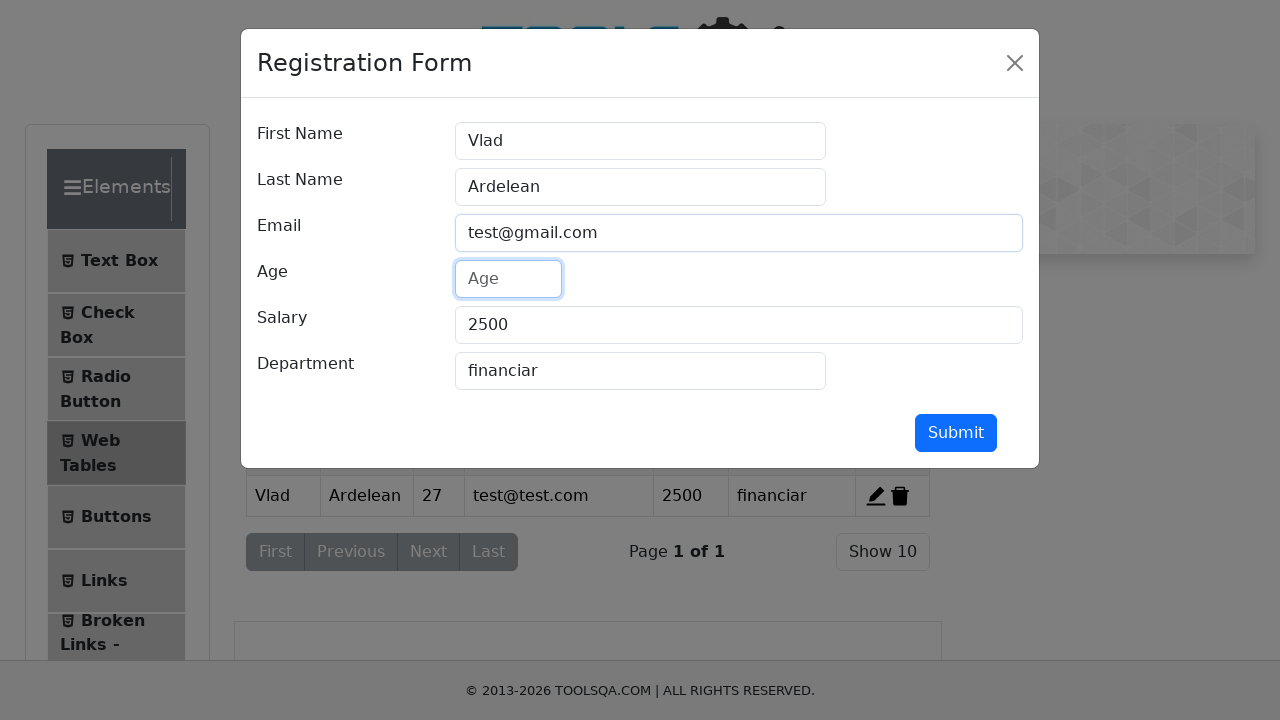

Filled age field with '25' in edit form on #age
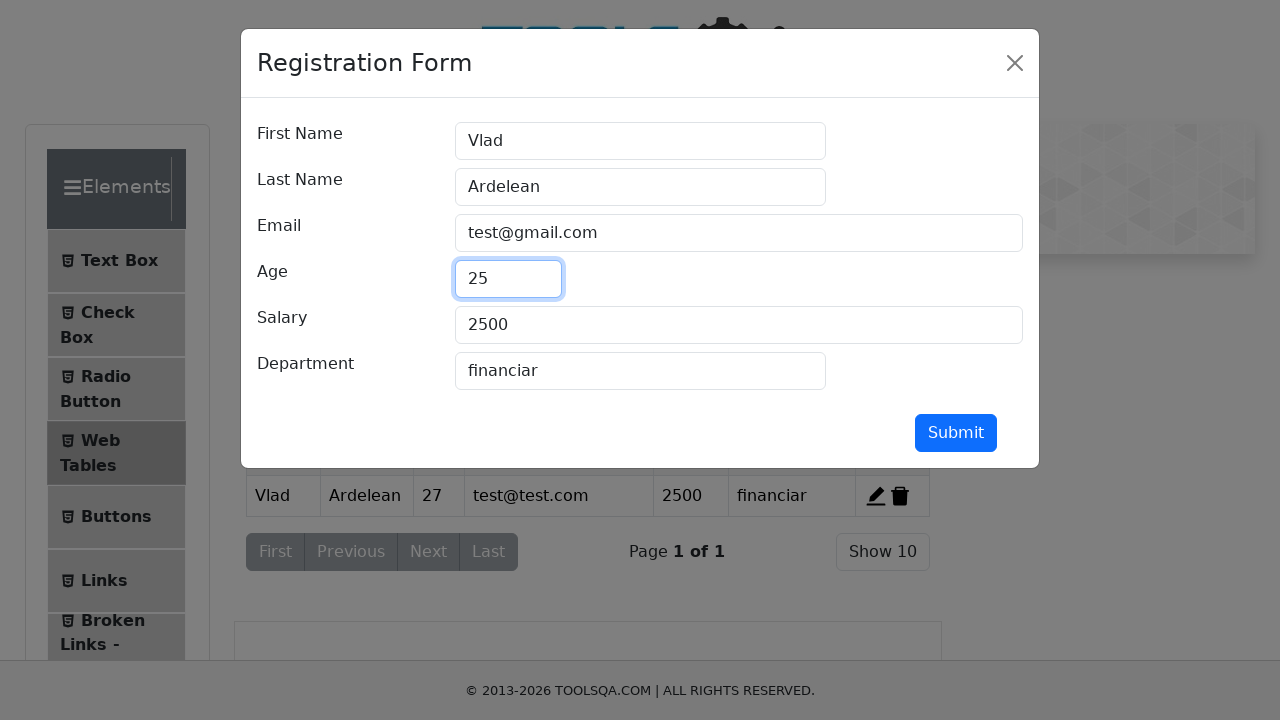

Cleared salary field on #salary
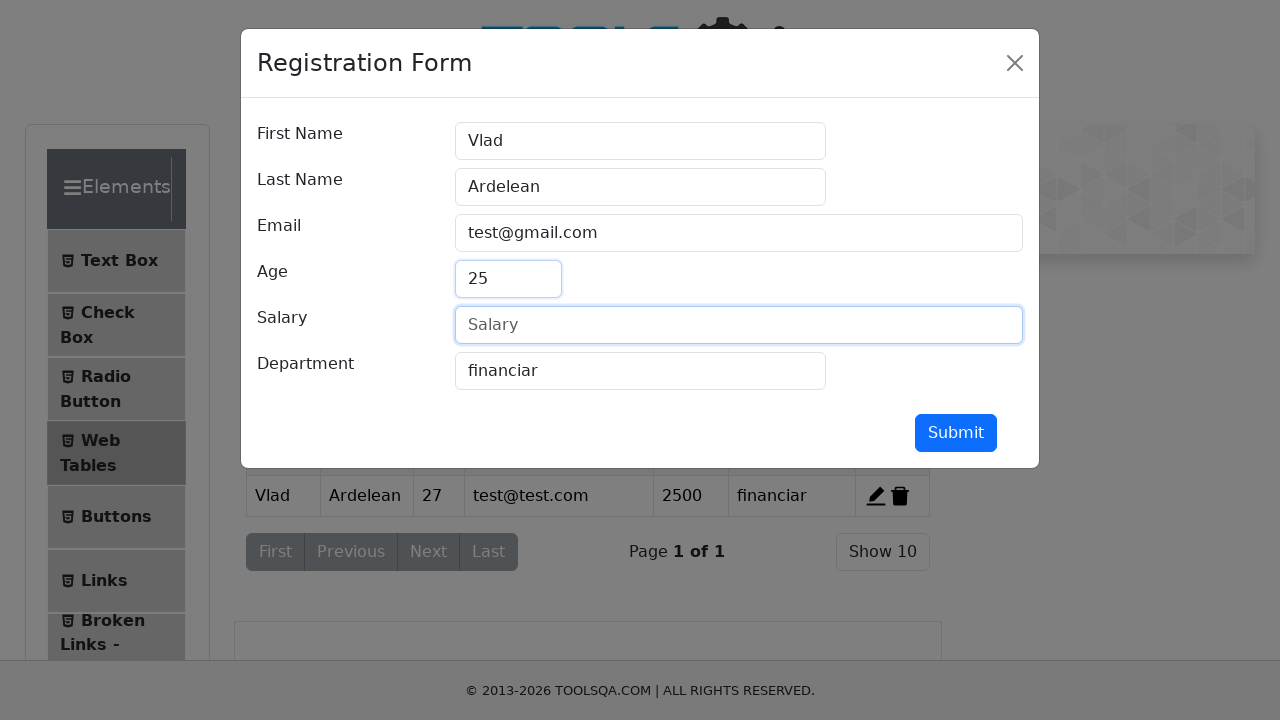

Filled salary field with '2500' in edit form on #salary
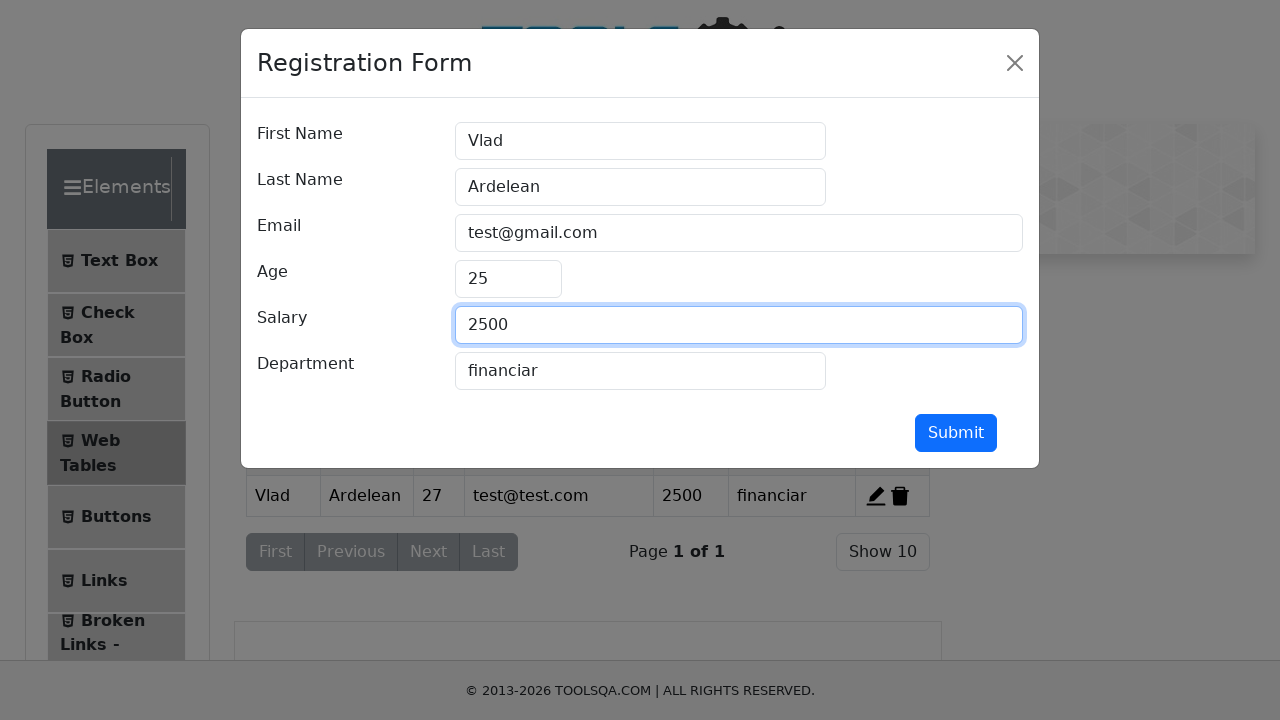

Cleared department field on #department
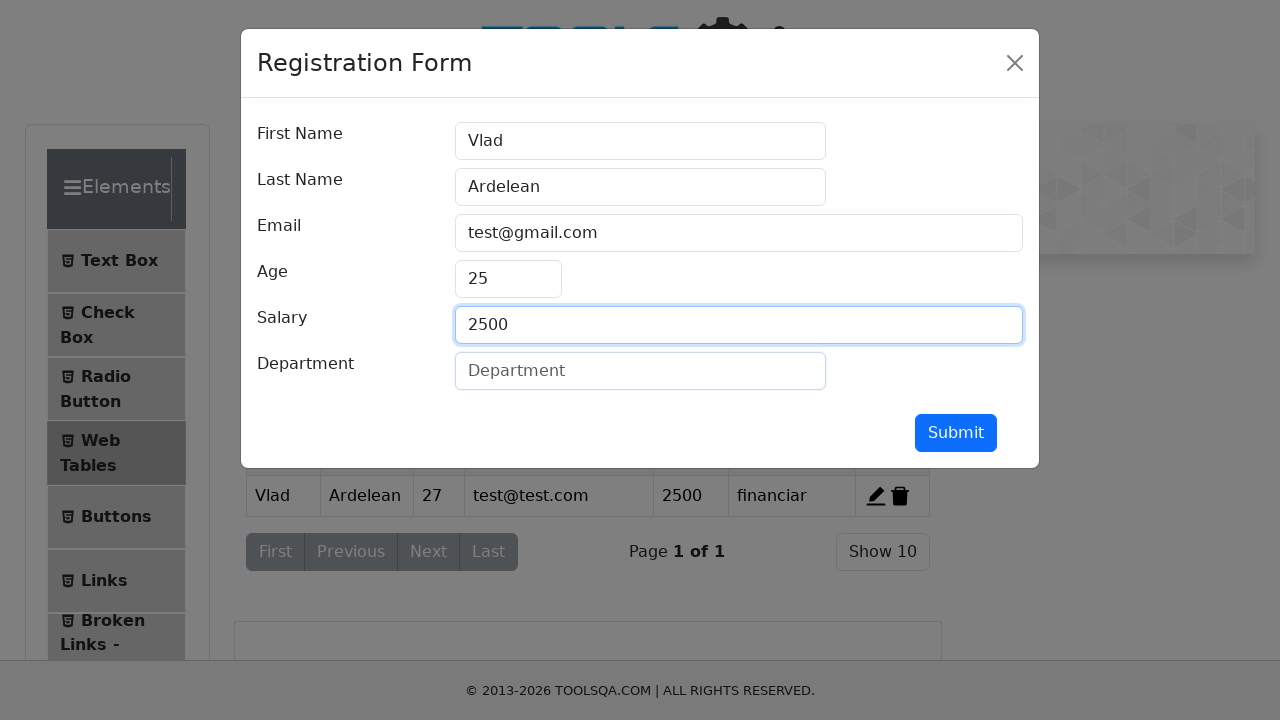

Filled department field with 'Financial' in edit form on #department
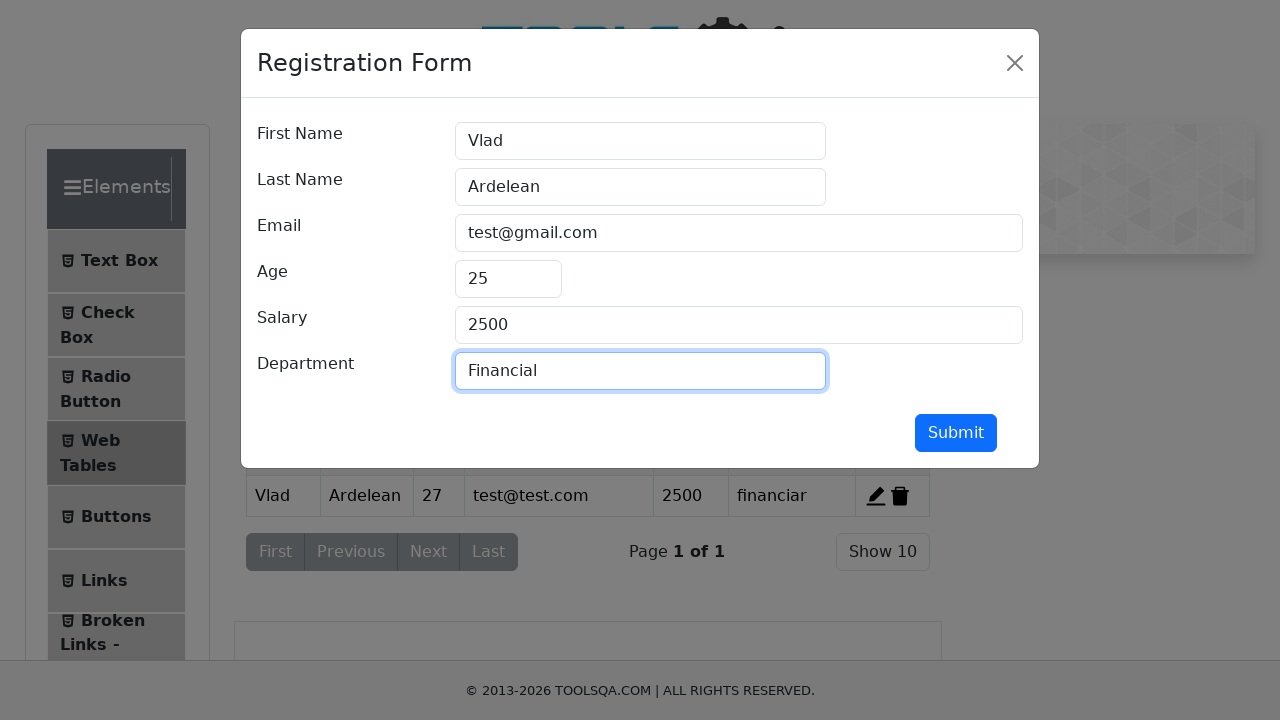

Submitted edited record using JavaScript click
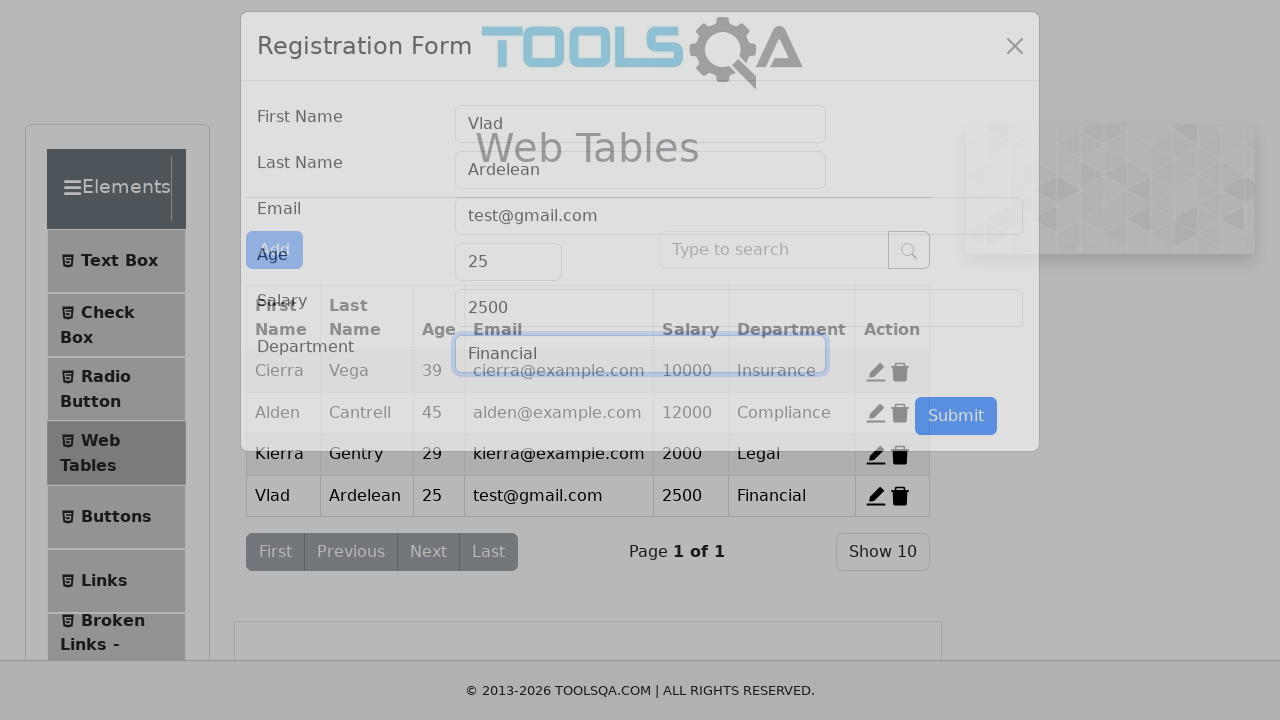

Clicked delete button for the 4th record at (900, 496) on #delete-record-4
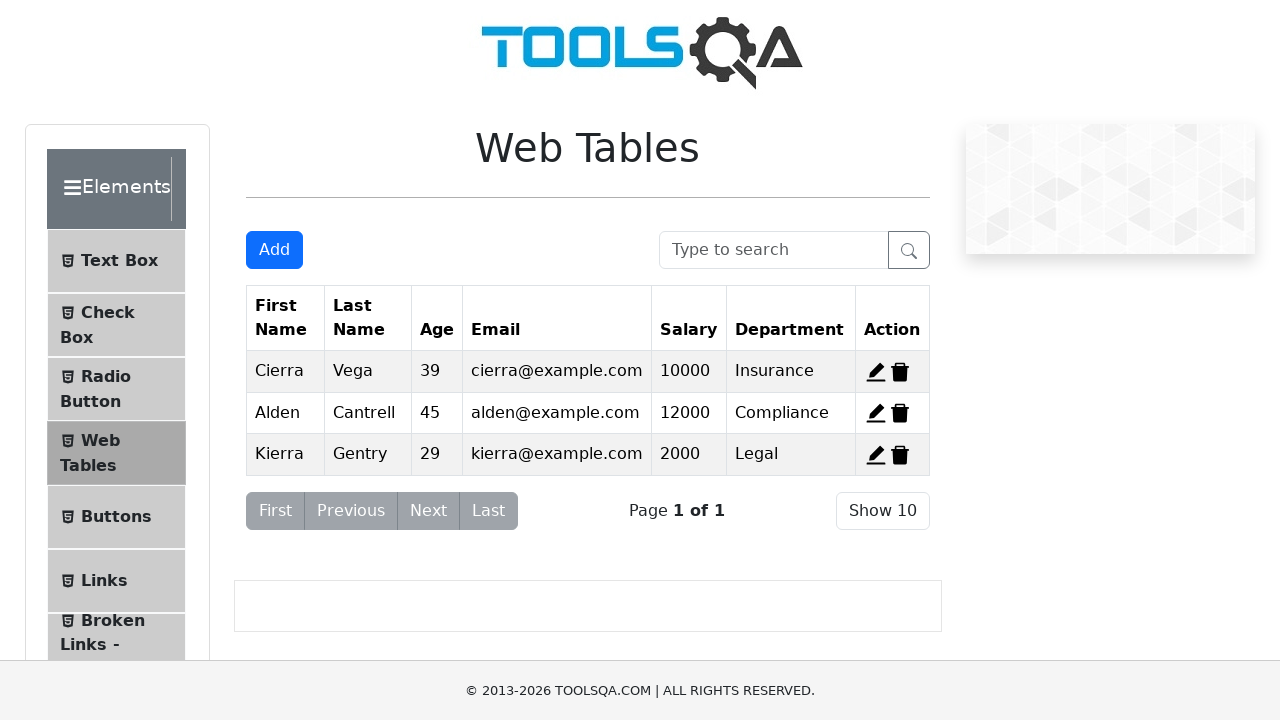

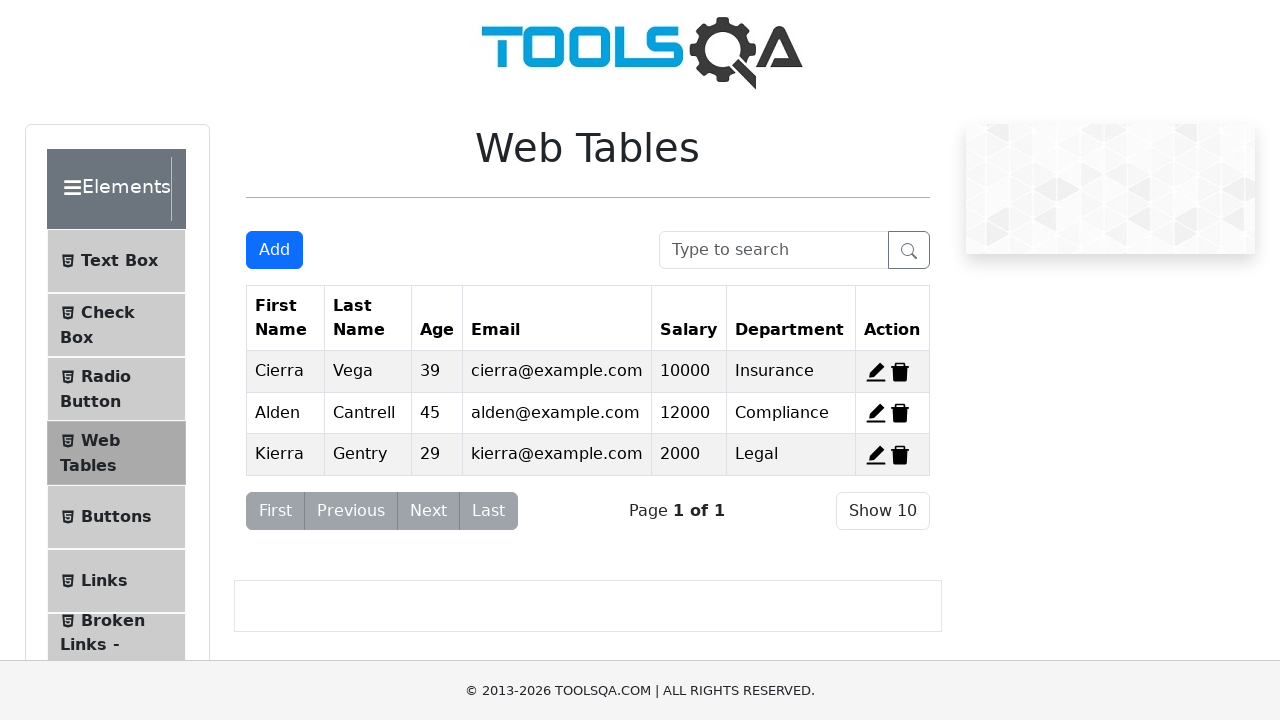